Tests a Brazilian person data generator by selecting female gender, age 25, state Bahia, city Itabuna, no punctuation, quantity 1, and clicking generate button

Starting URL: https://www.4devs.com.br/gerador_de_pessoas

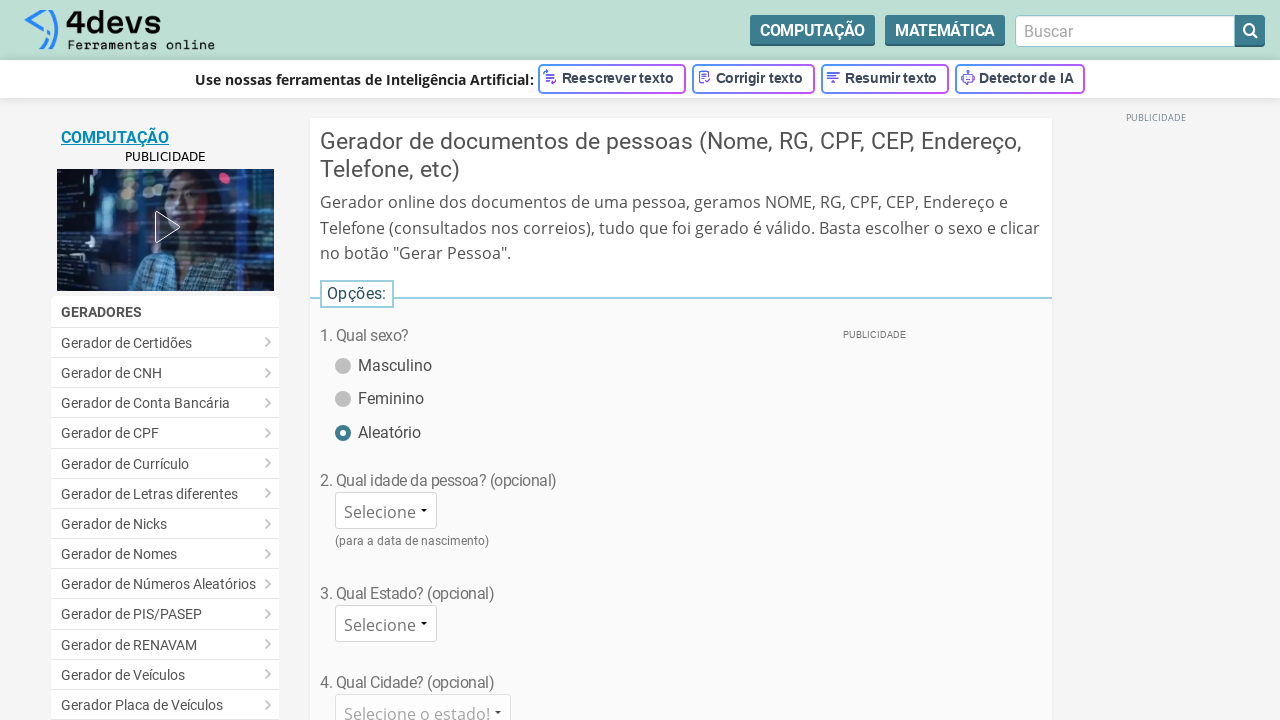

Waited for female gender radio button to be available
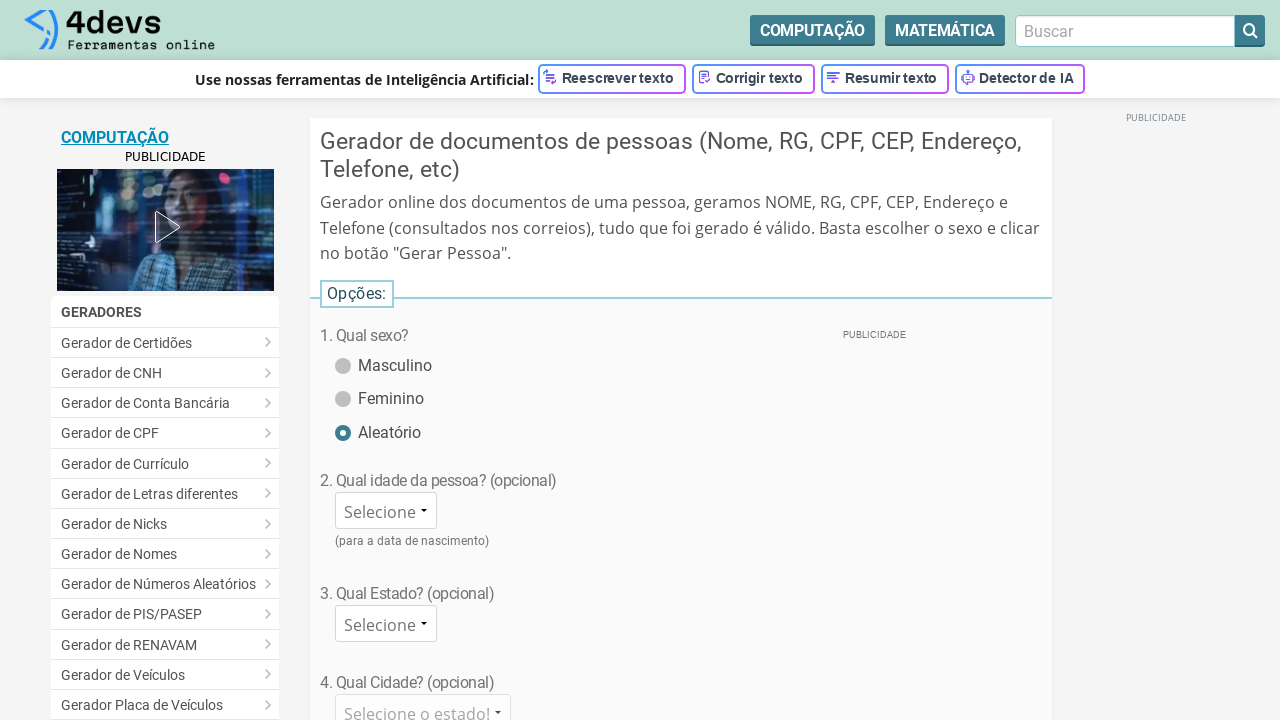

Selected female gender option
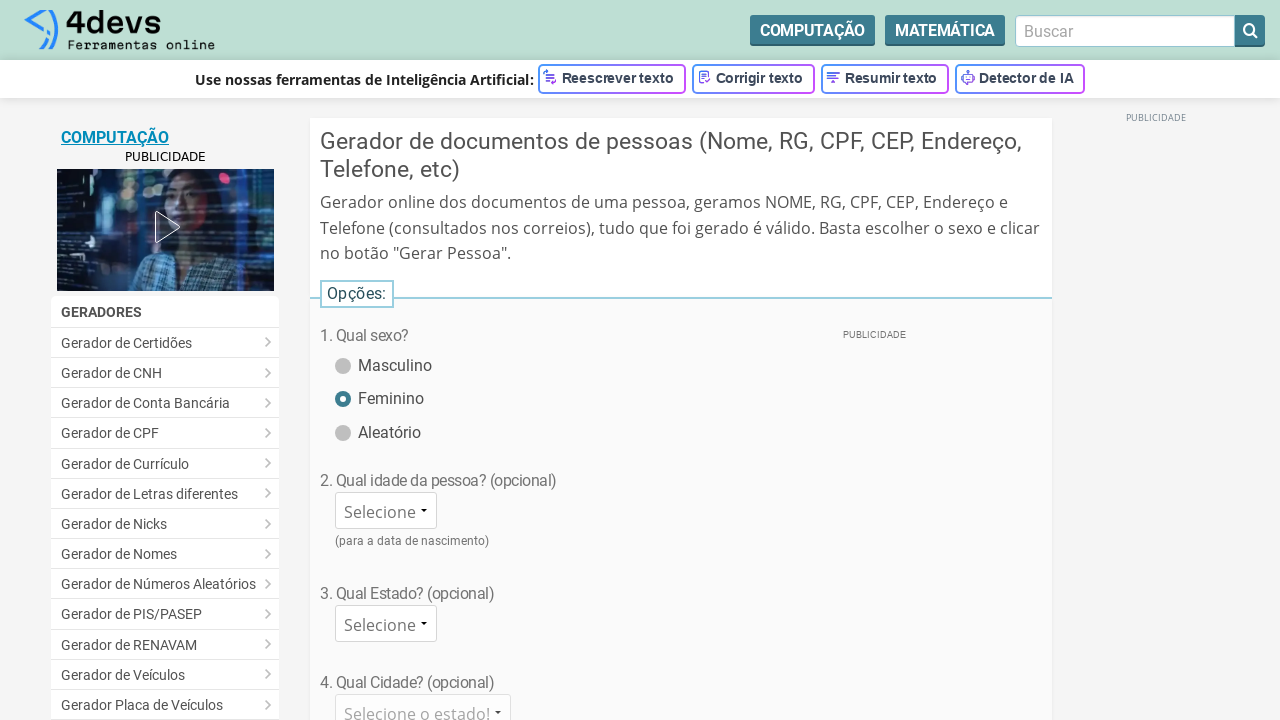

Selected age as 25 on #idade
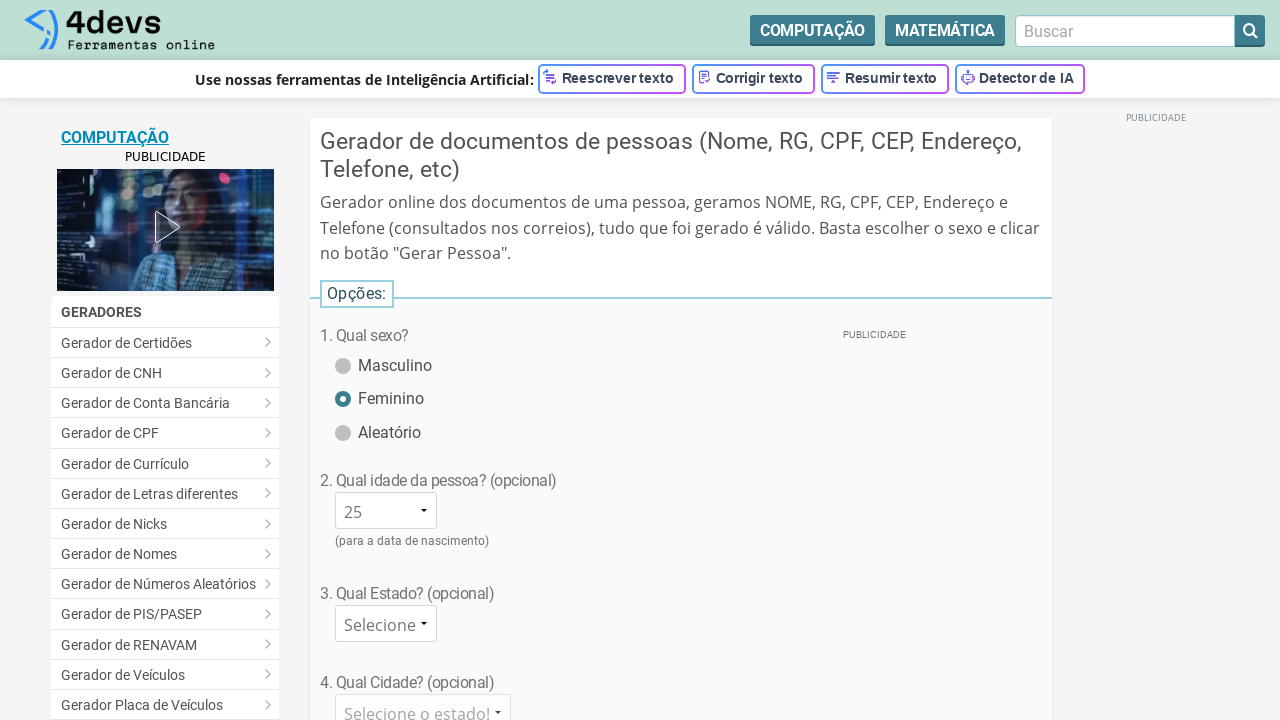

Selected state as Bahia on #cep_estado
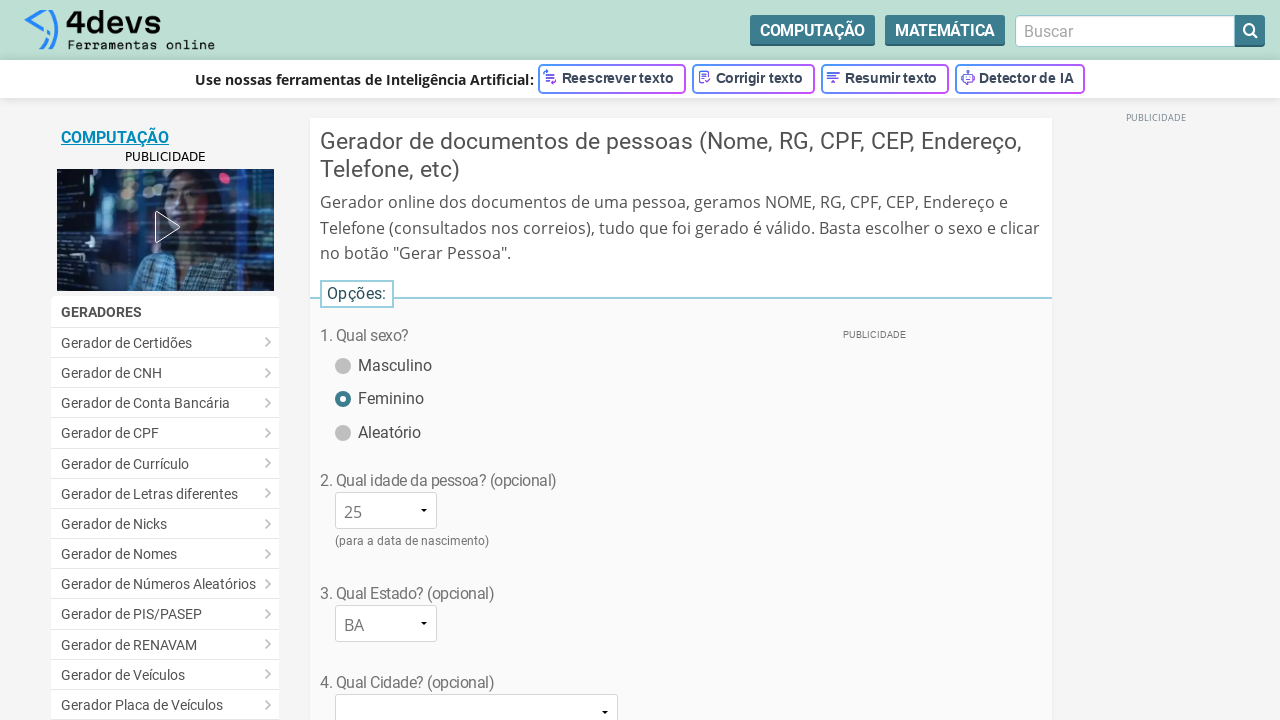

Selected city as Itabuna on #cep_cidade
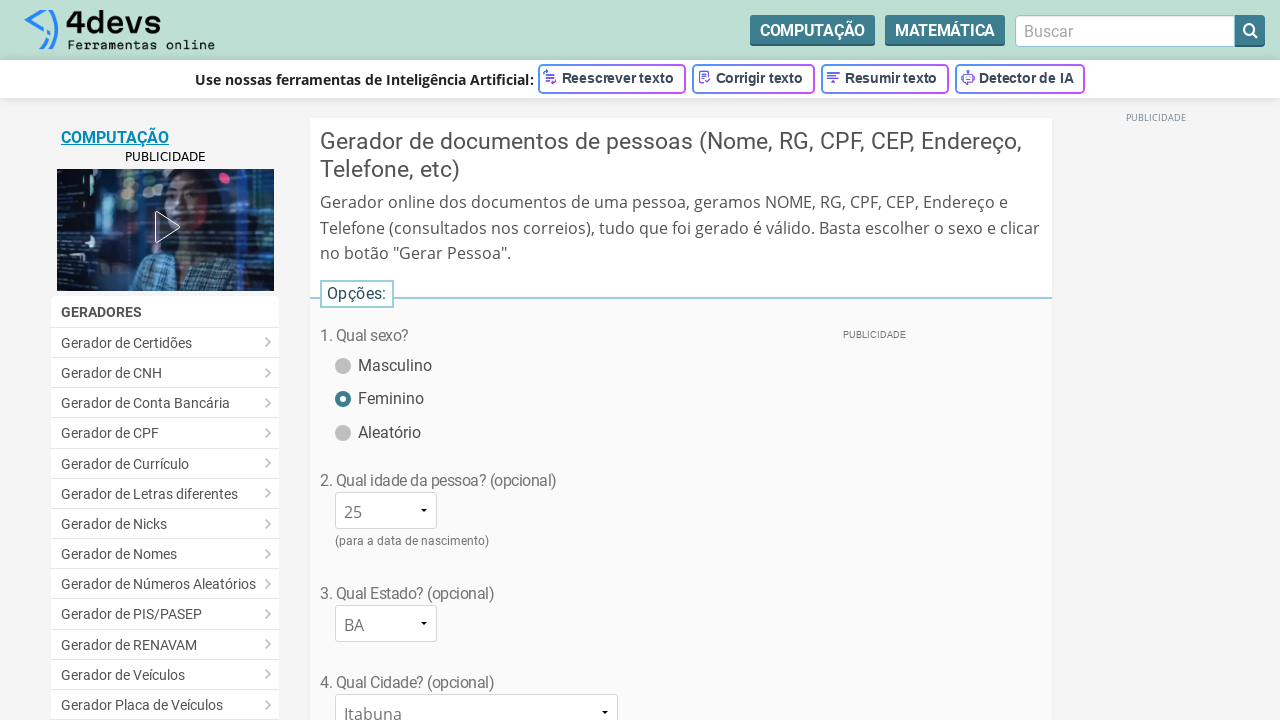

Selected no punctuation option
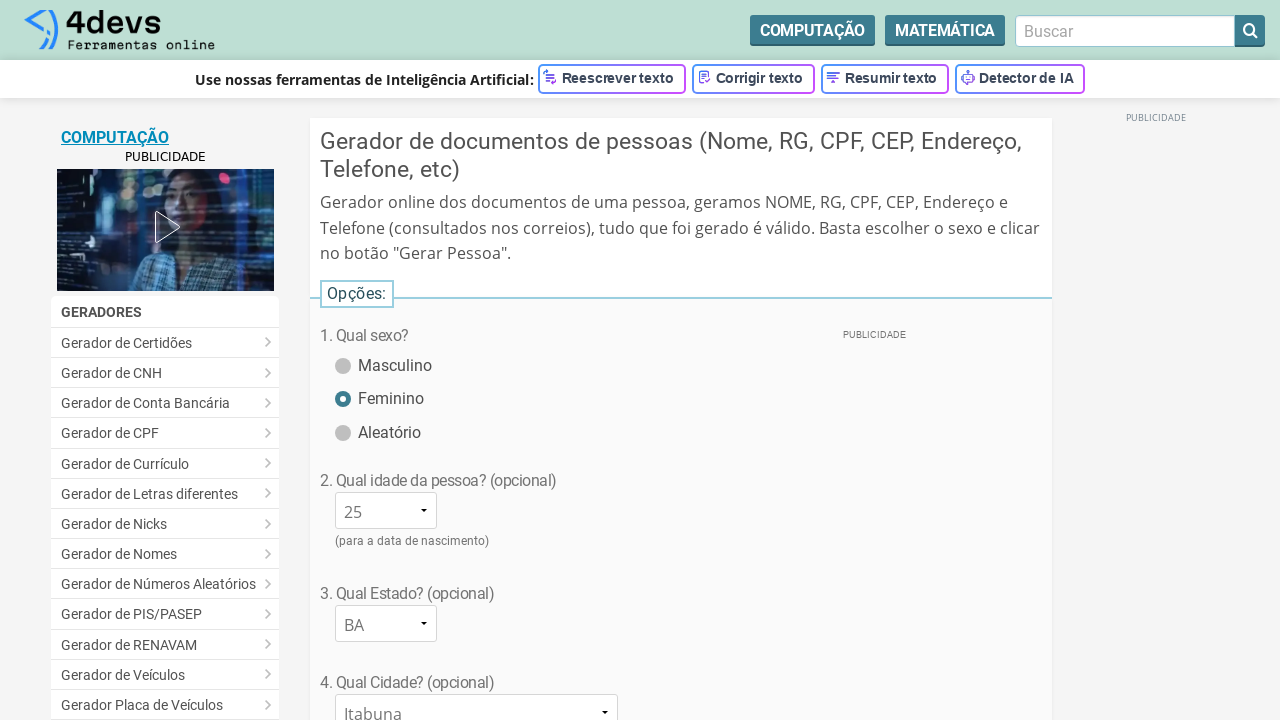

Filled quantity field with 1 on #txt_qtde
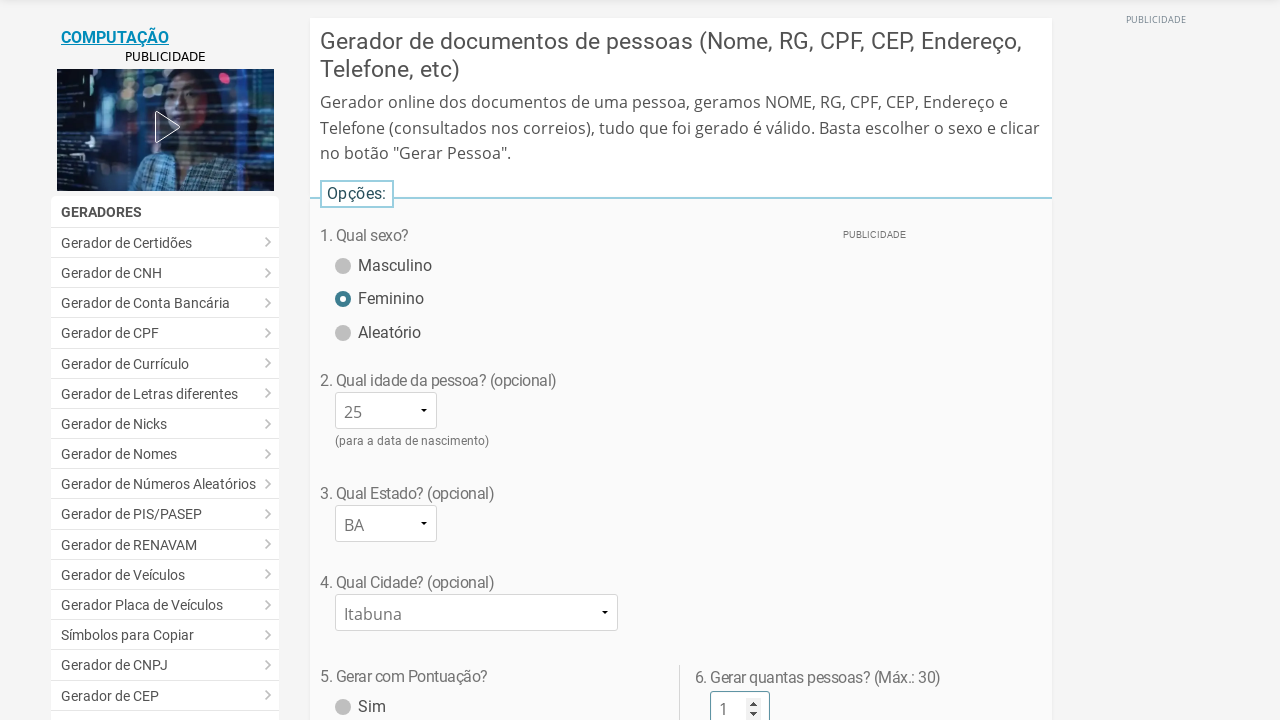

Clicked generate button to create Brazilian person data at (681, 360) on #bt_gerar_pessoa
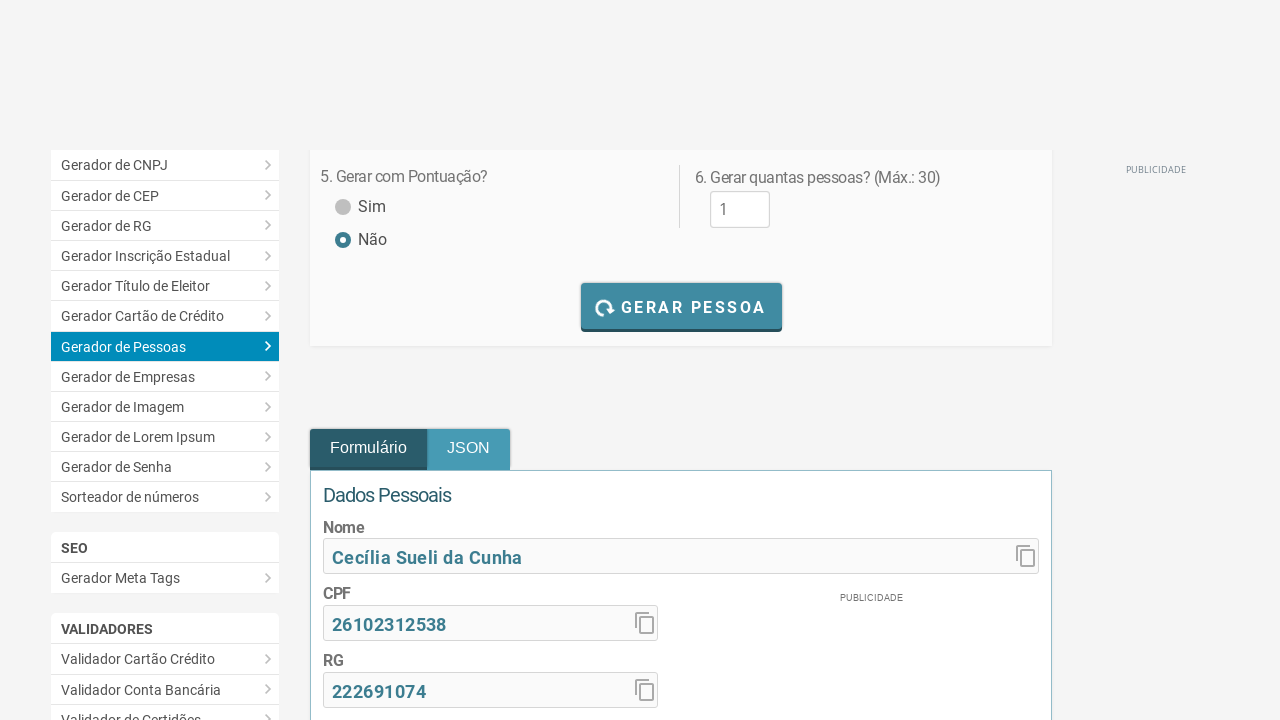

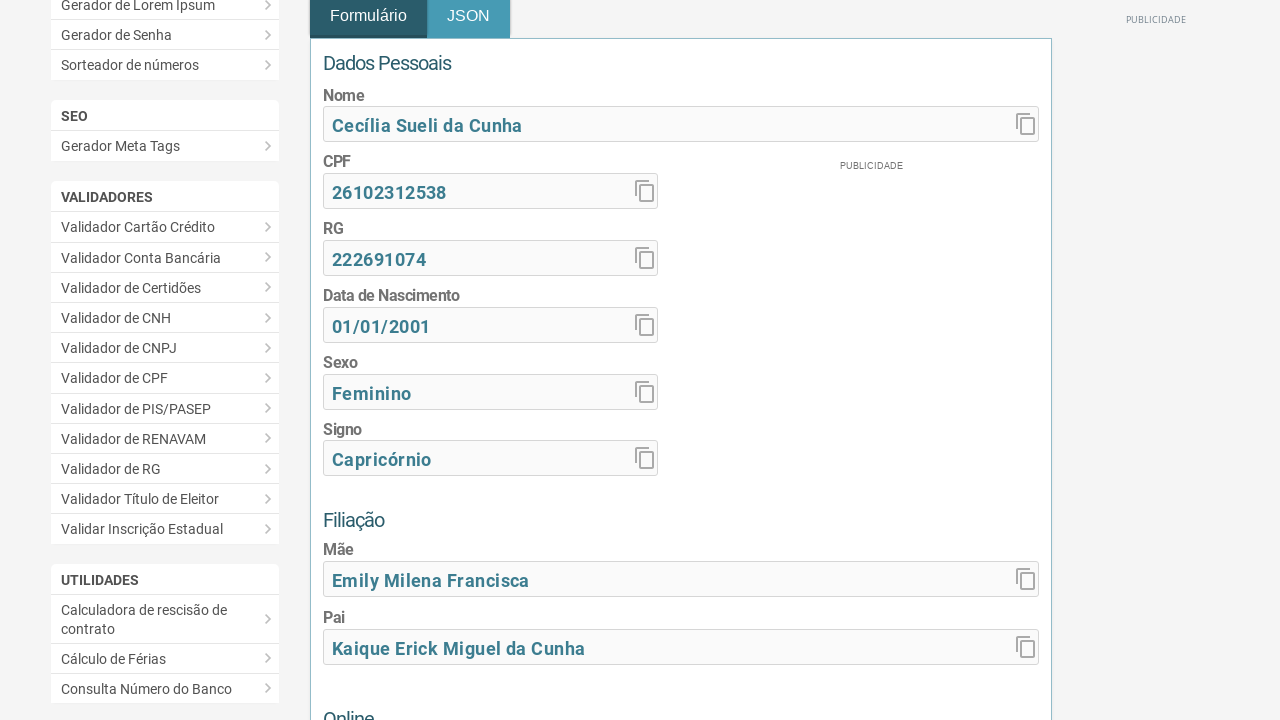